Tests dynamic loading functionality by clicking a start button and waiting for dynamically loaded content to appear

Starting URL: https://the-internet.herokuapp.com/dynamic_loading/1

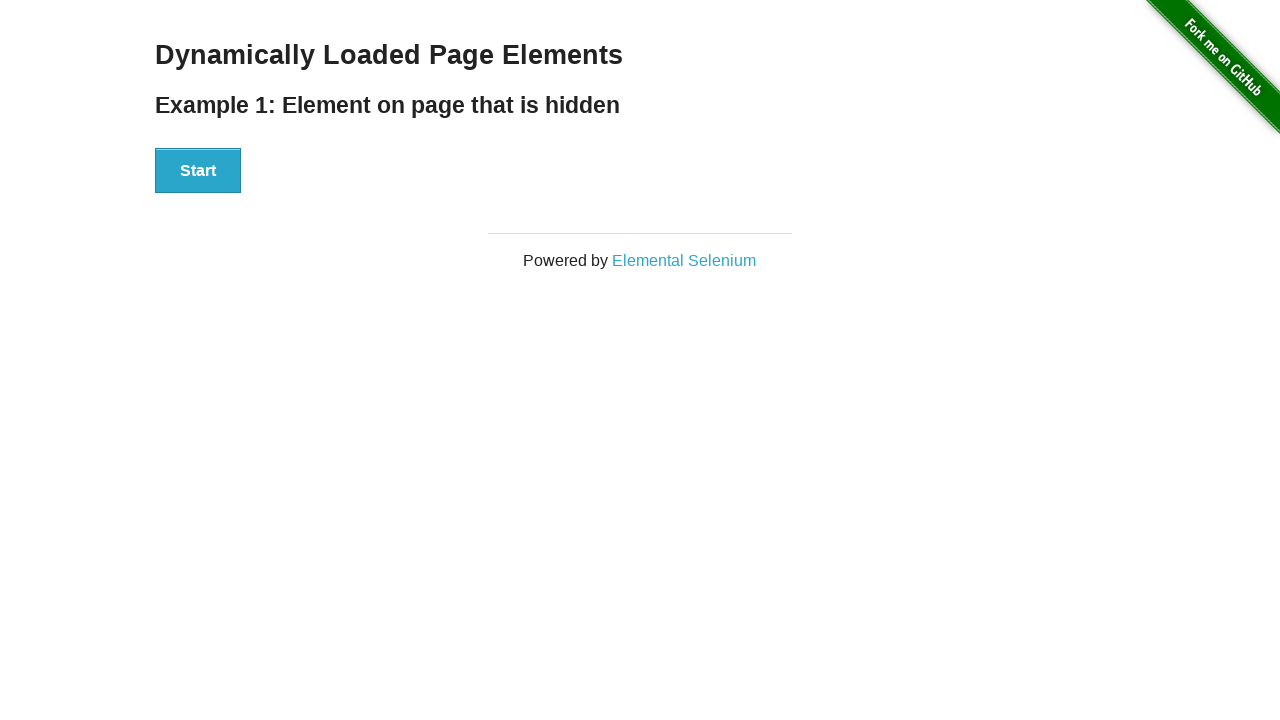

Clicked start button to trigger dynamic loading at (198, 171) on [id='start'] button
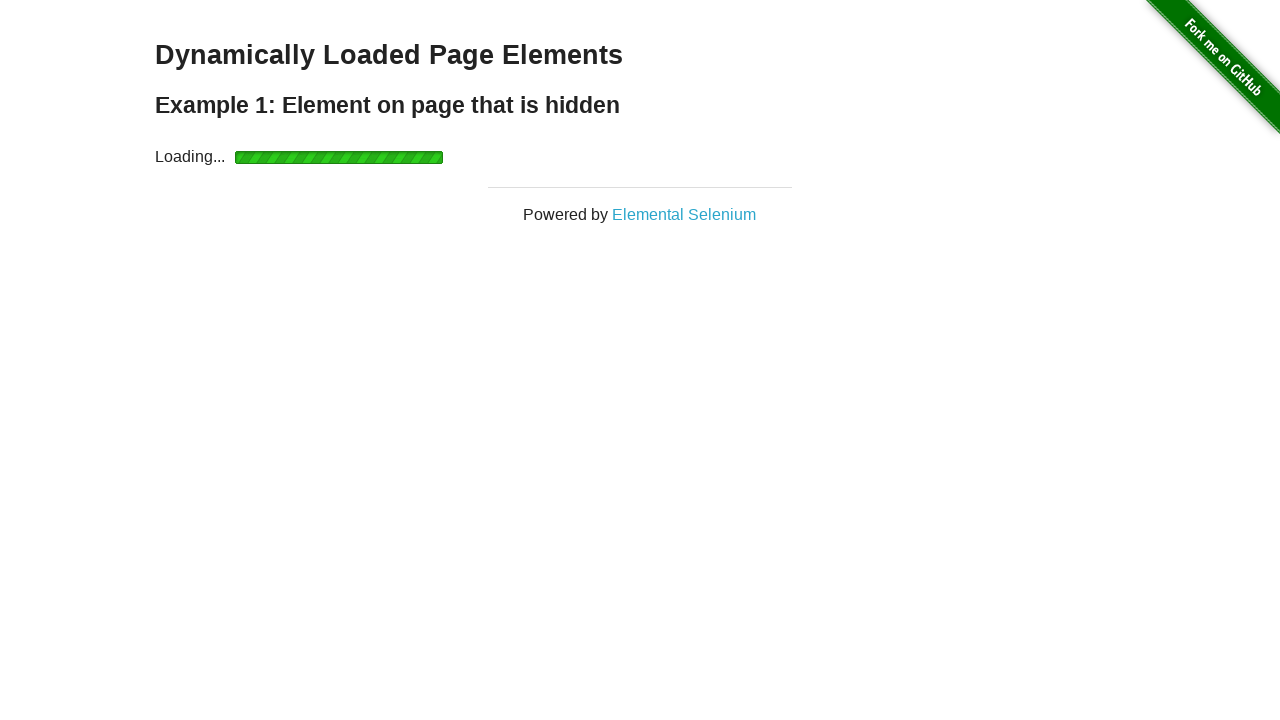

Waited for dynamically loaded content to appear
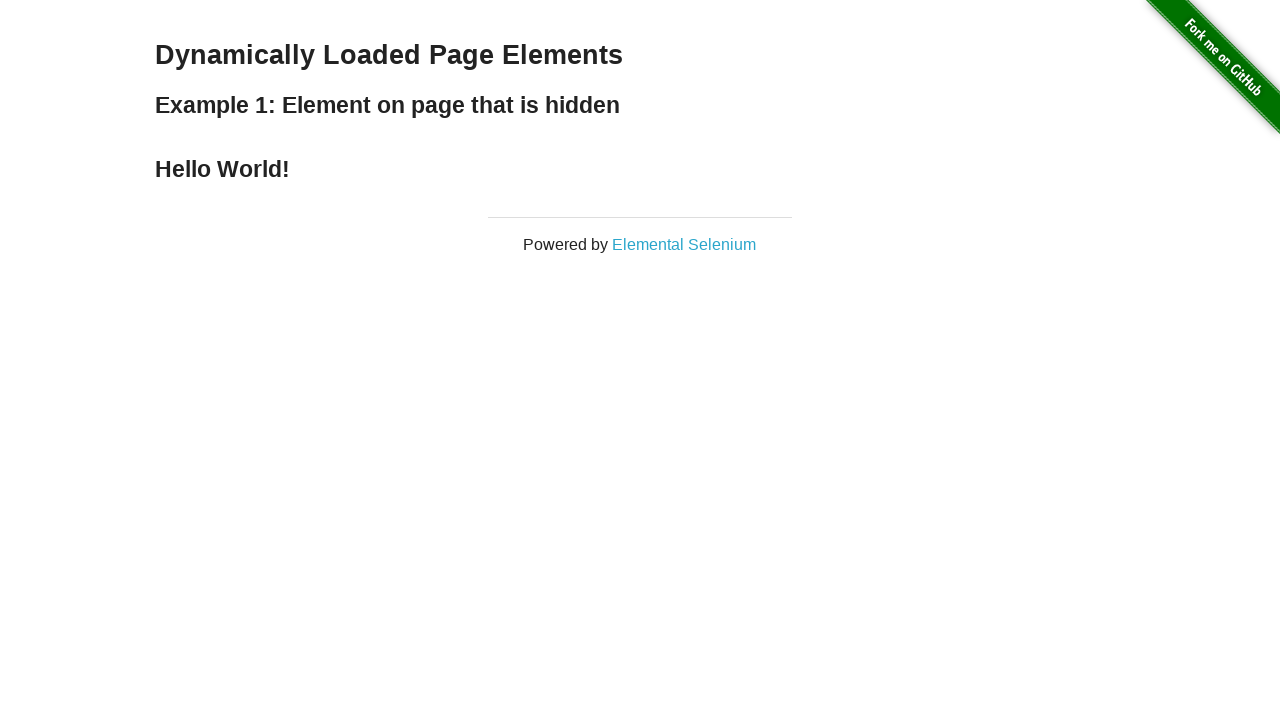

Retrieved loaded text: Hello World!
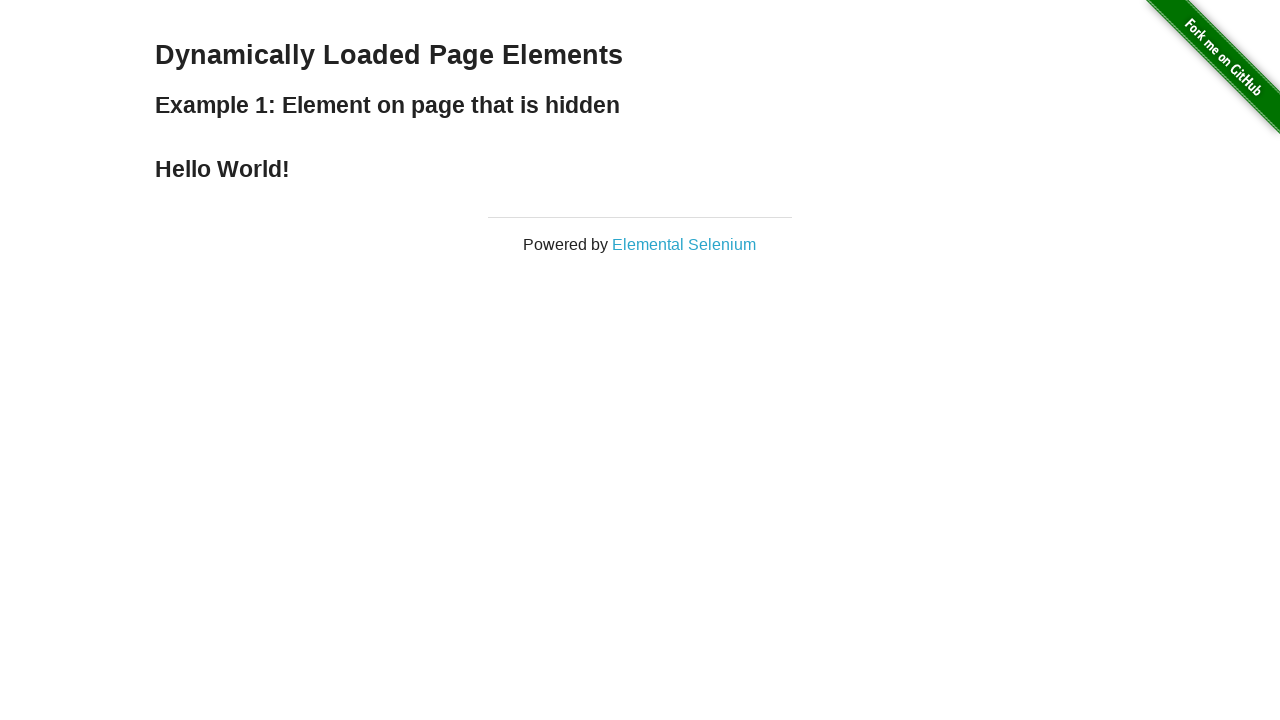

Printed loaded text to console
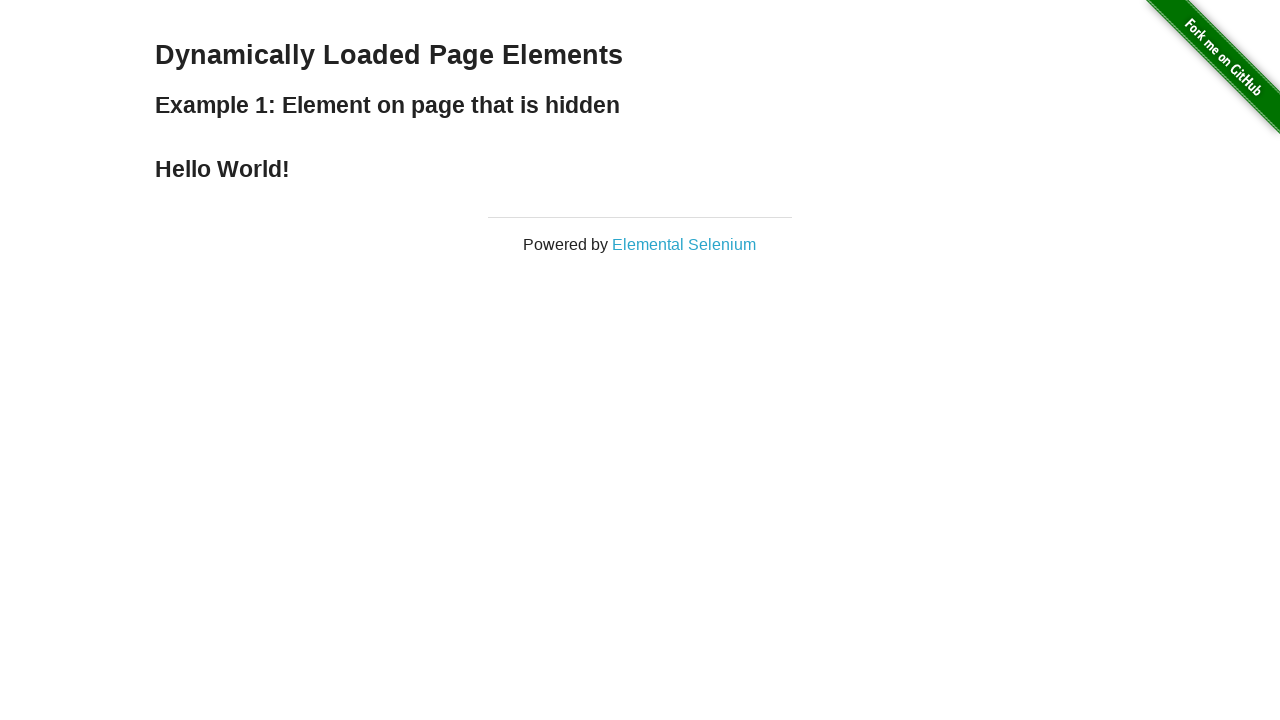

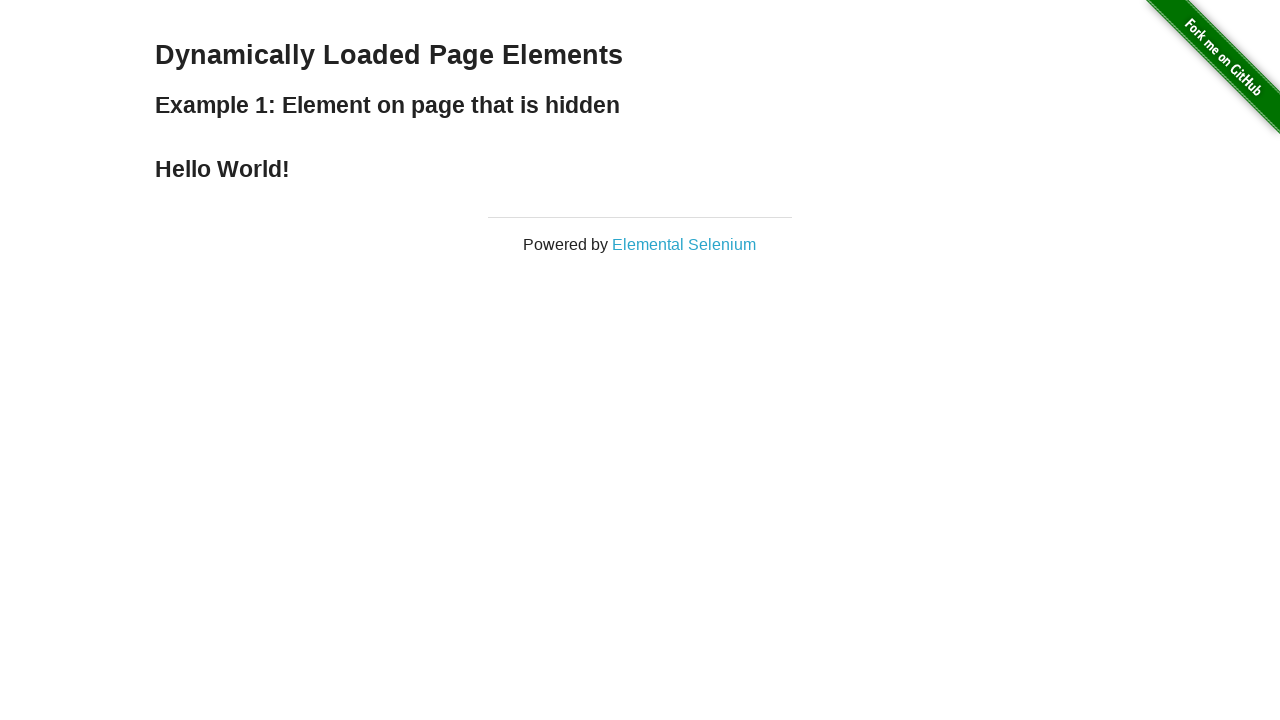